Tests registration form validation with empty data by clicking submit without filling any fields and verifying error messages appear

Starting URL: https://alada.vn/tai-khoan/dang-ky.html

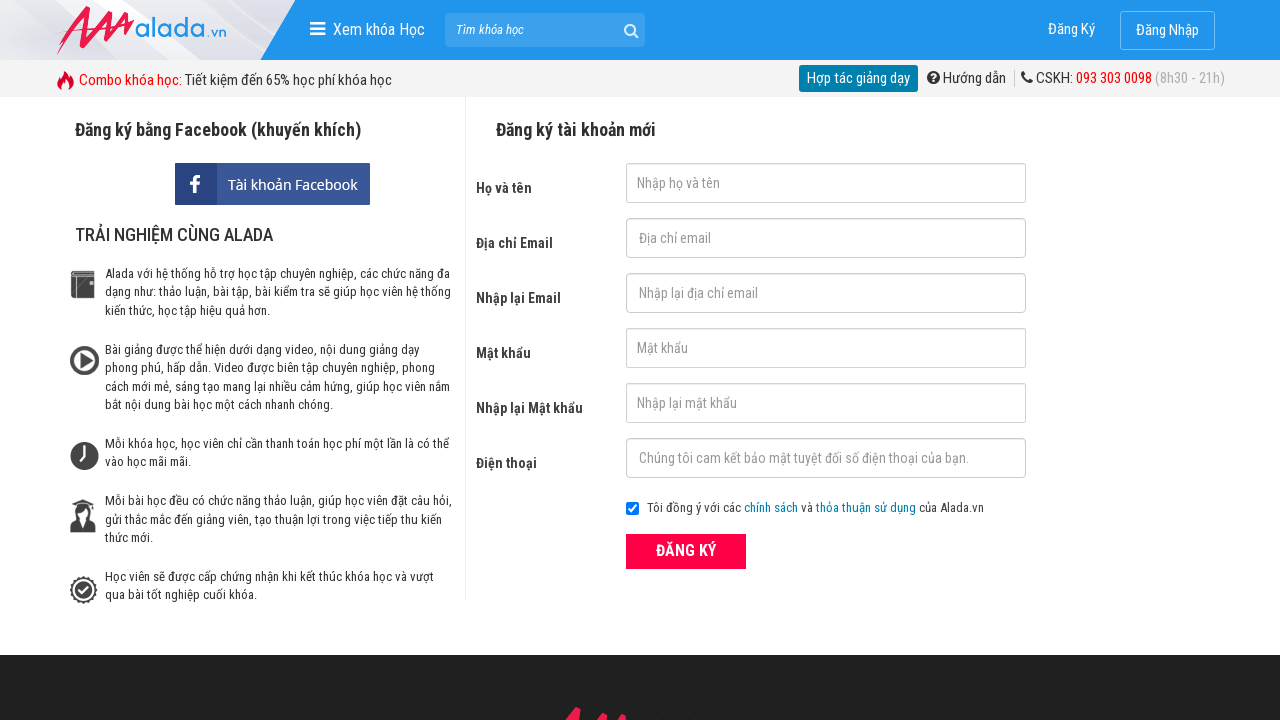

Navigated to registration page
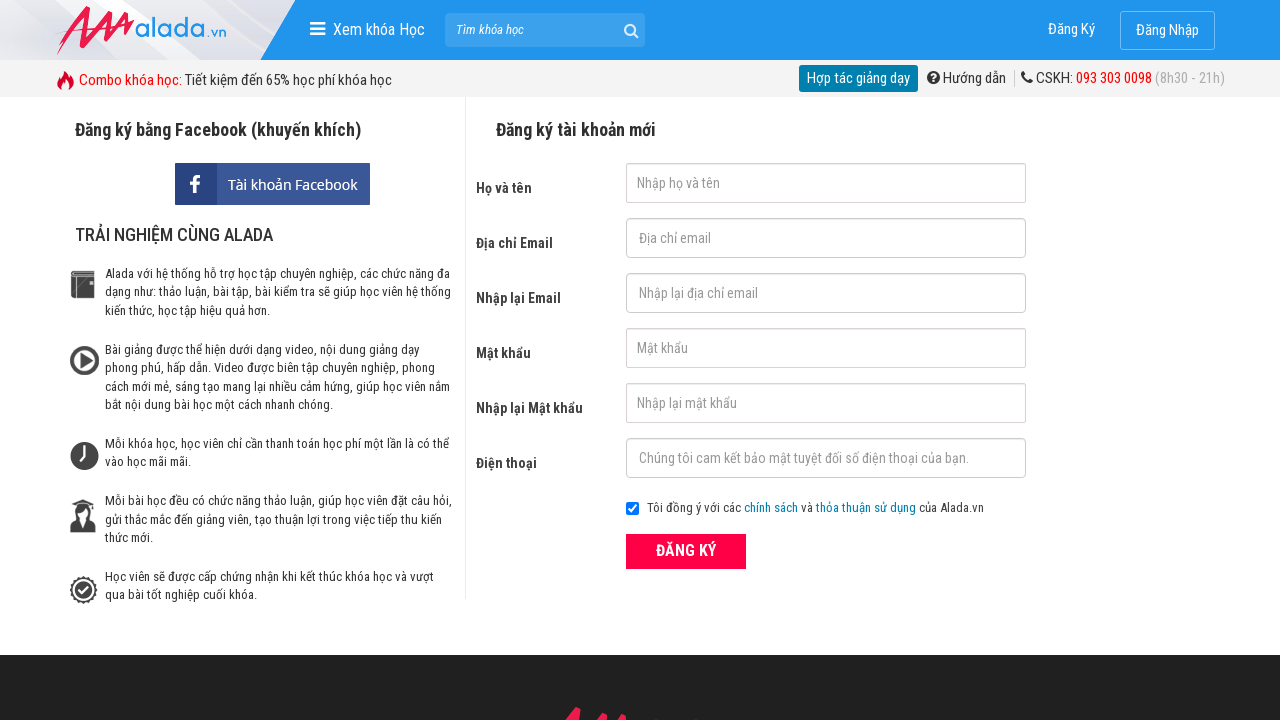

Clicked ĐĂNG KÝ button without filling any fields at (686, 551) on xpath=//form[@id='frmLogin']//button[text()='ĐĂNG KÝ']
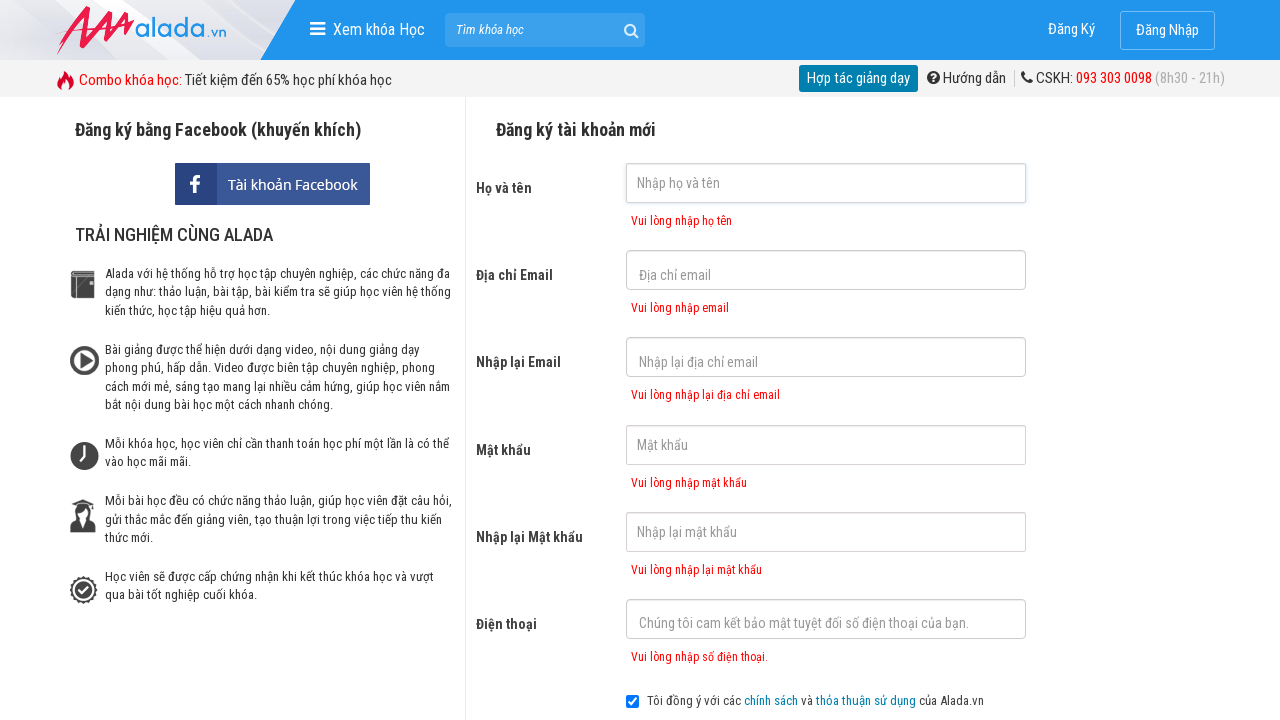

Verified error message appeared for first name field
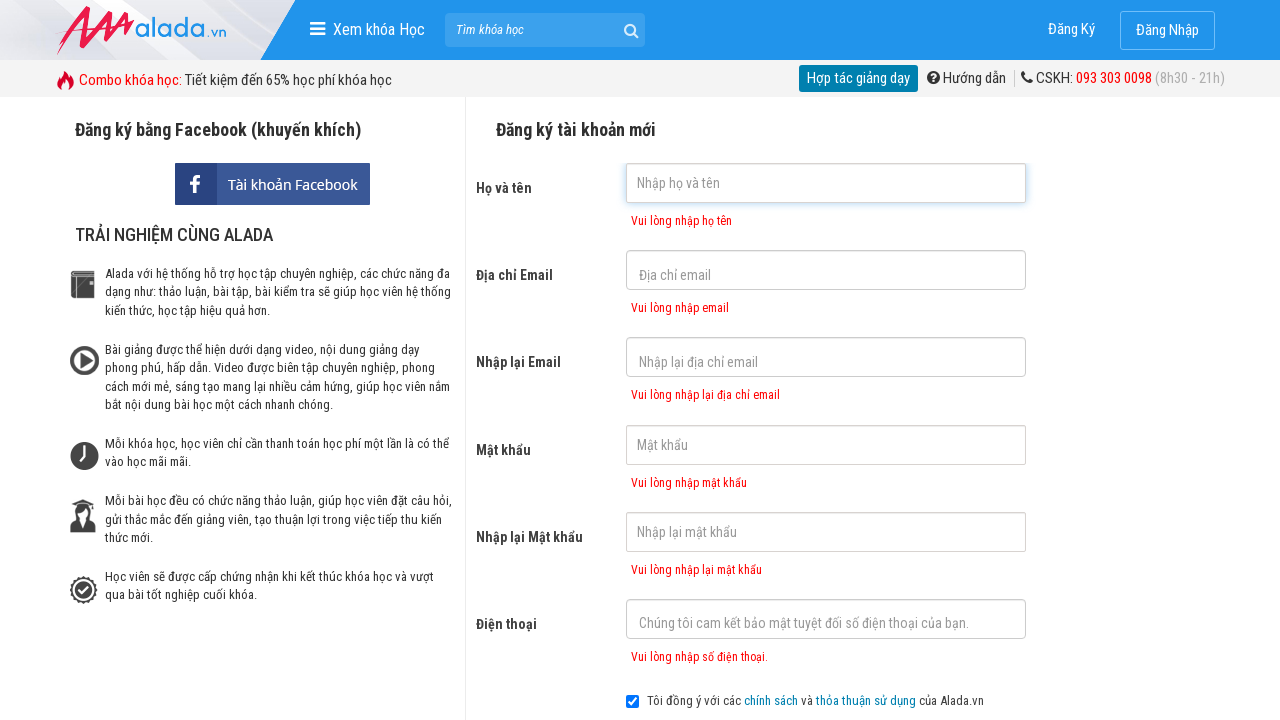

Verified error message appeared for email field
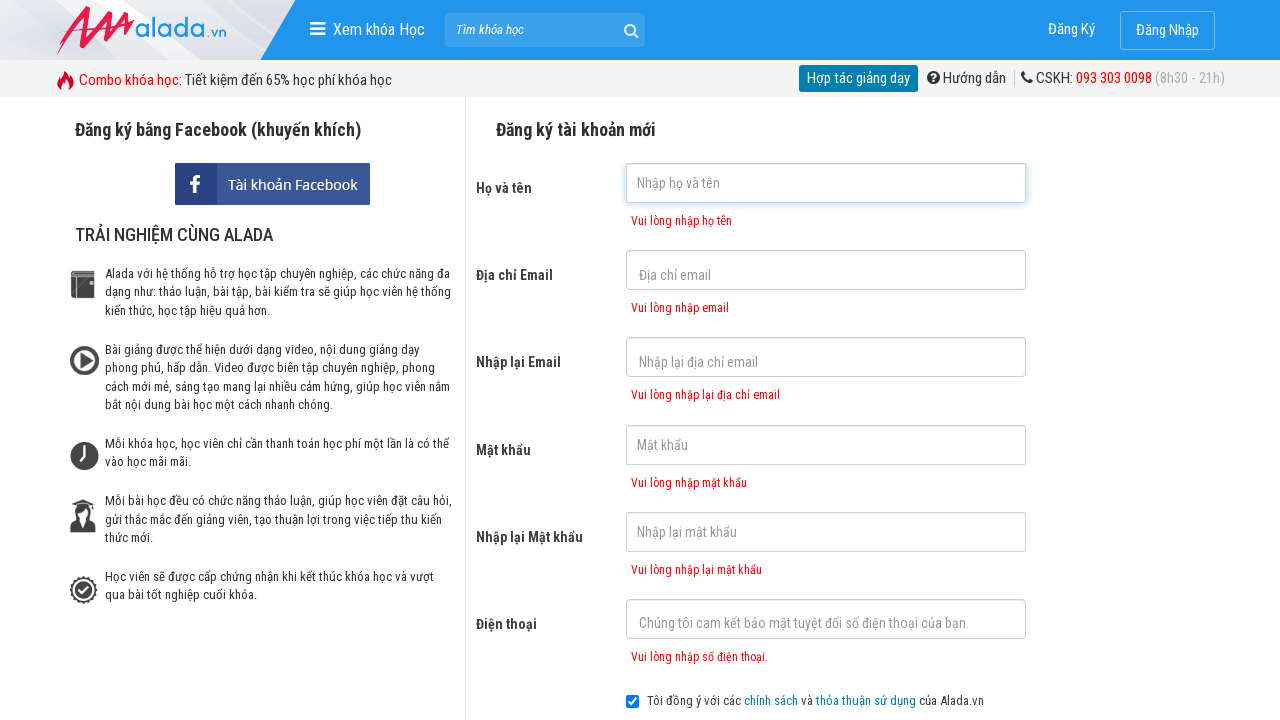

Verified error message appeared for confirm email field
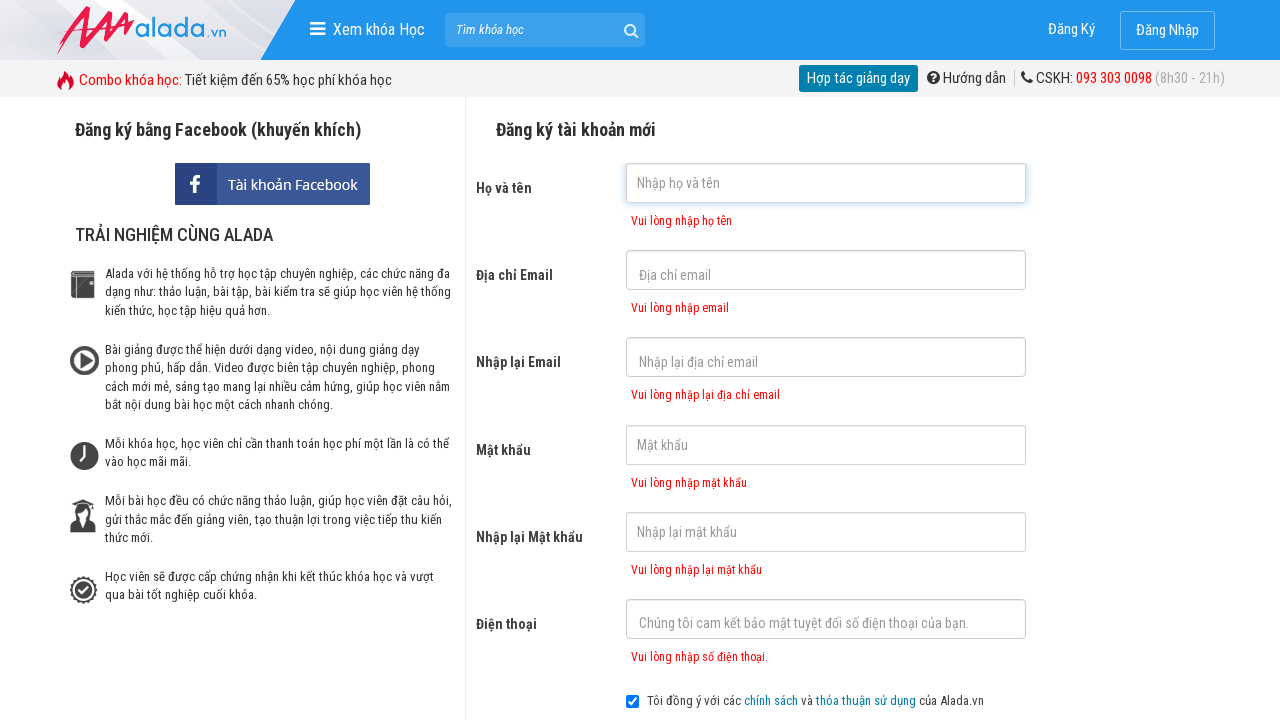

Verified error message appeared for password field
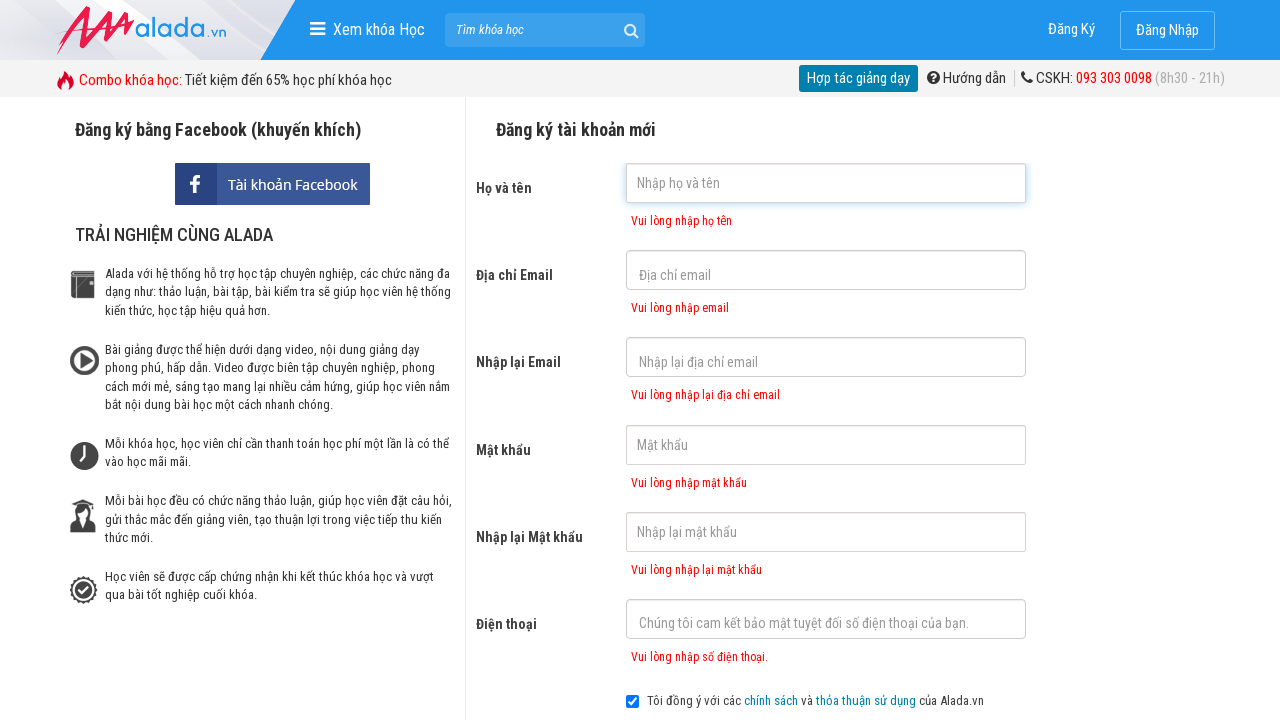

Verified error message appeared for confirm password field
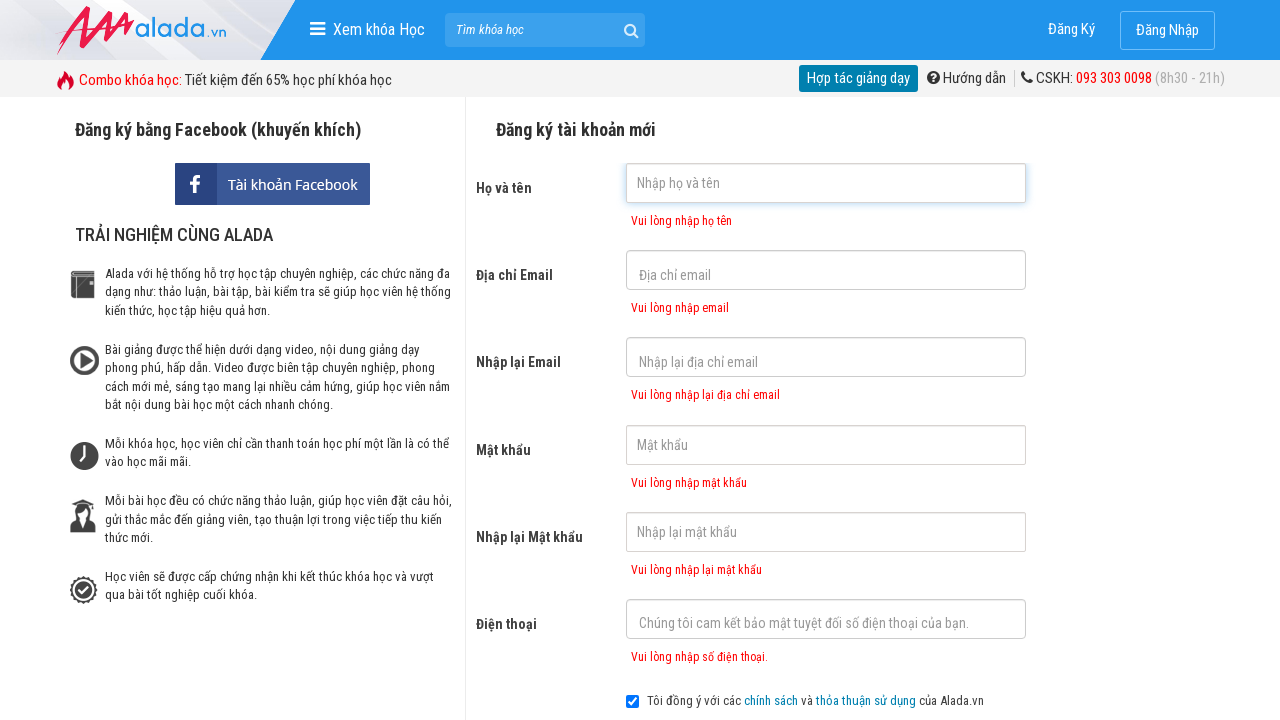

Verified error message appeared for phone field
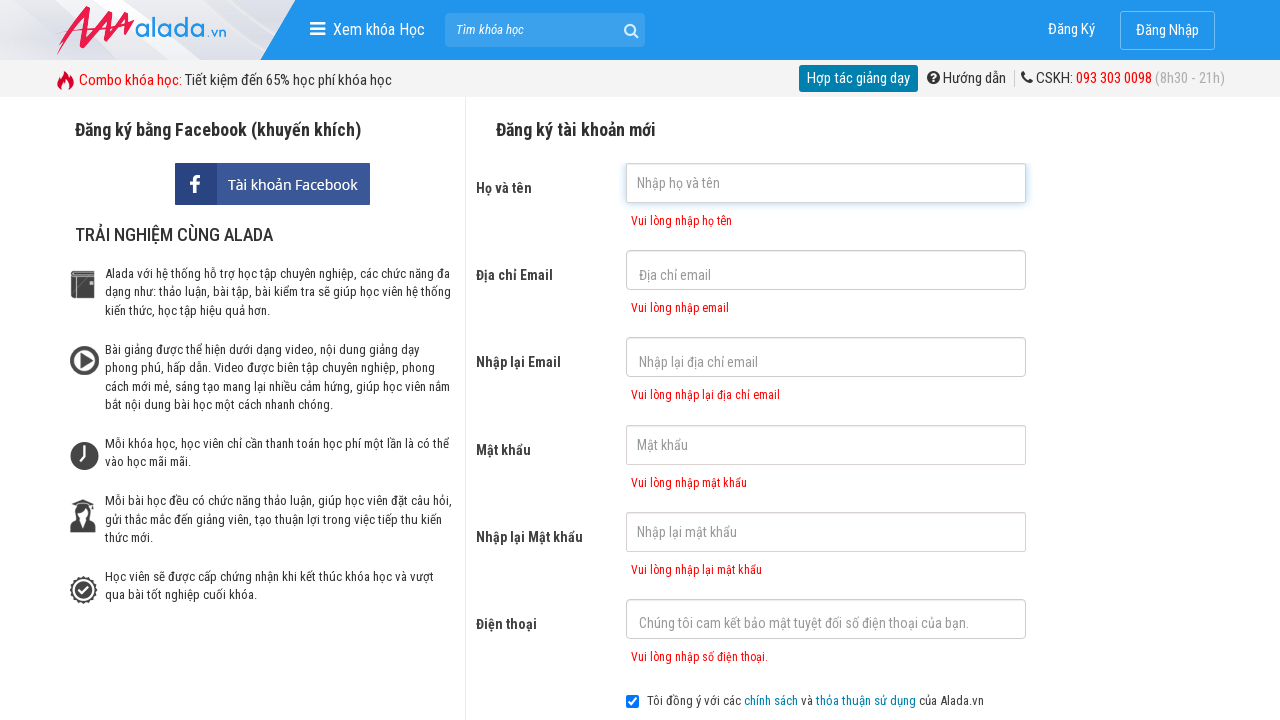

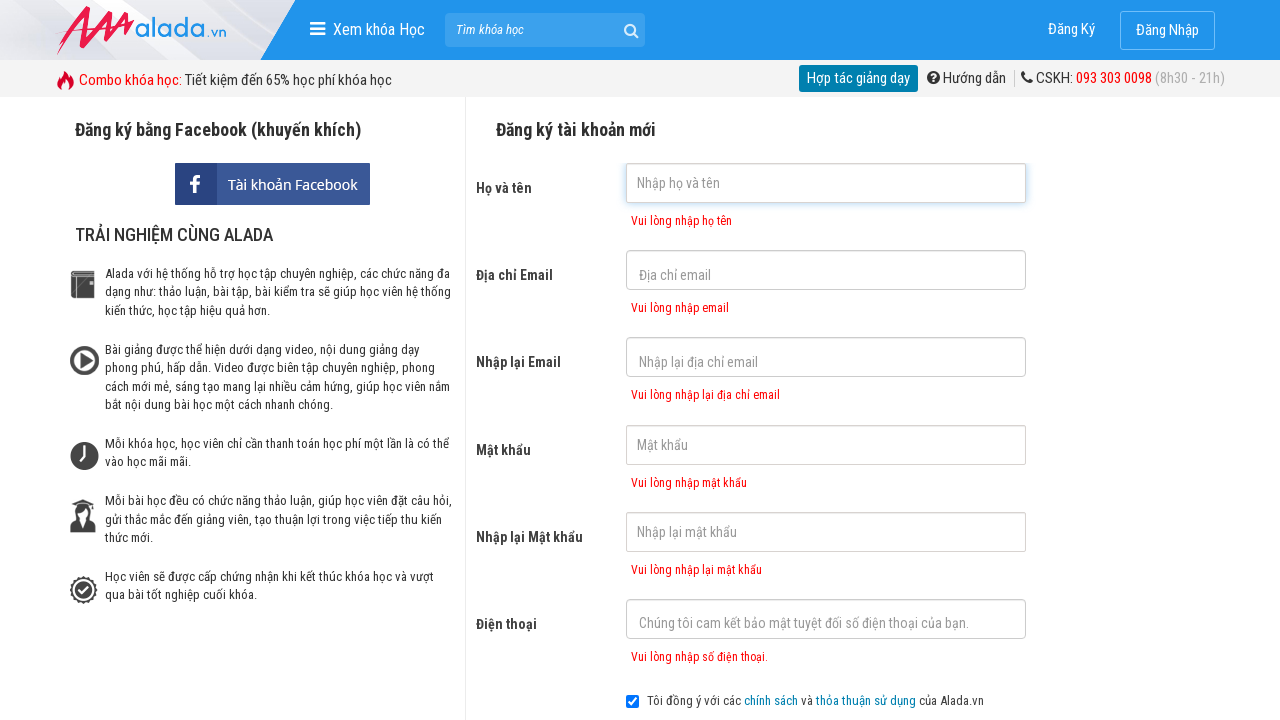